Tests mouse hover functionality by hovering over an element and clicking on a revealed option

Starting URL: https://rahulshettyacademy.com/AutomationPractice/

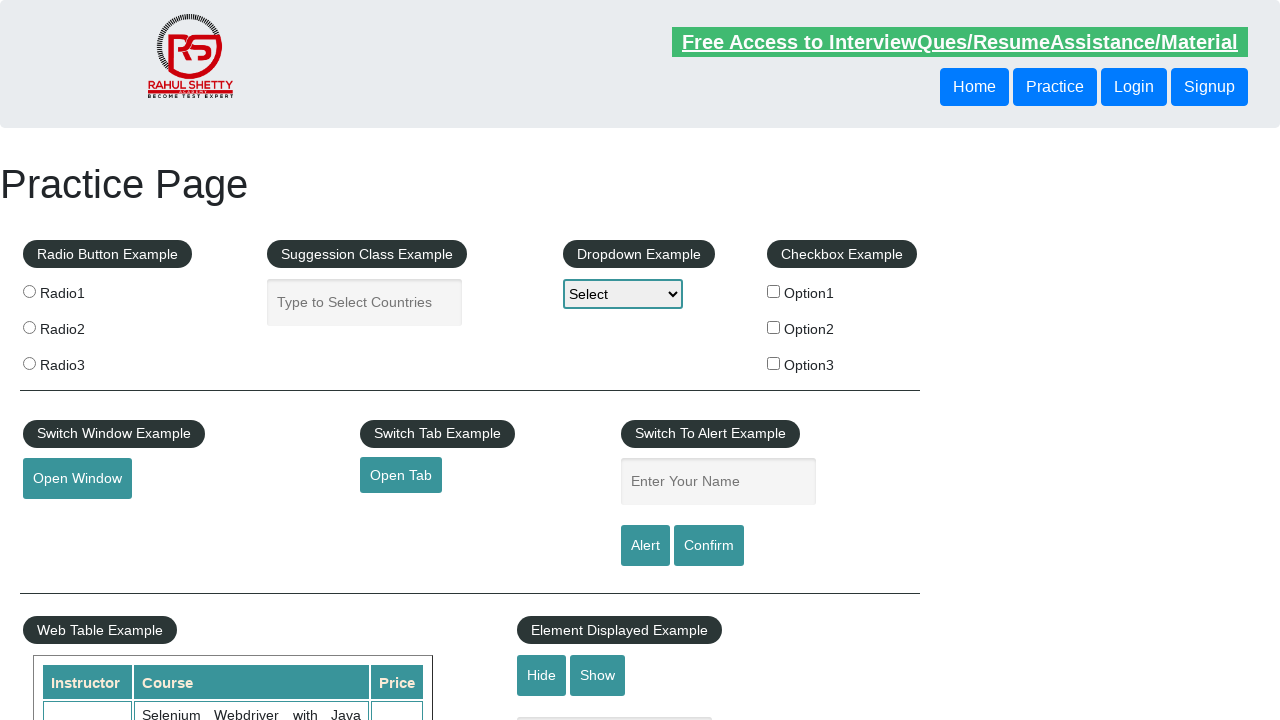

Hovered over mouse hover element to reveal hidden options at (83, 361) on #mousehover
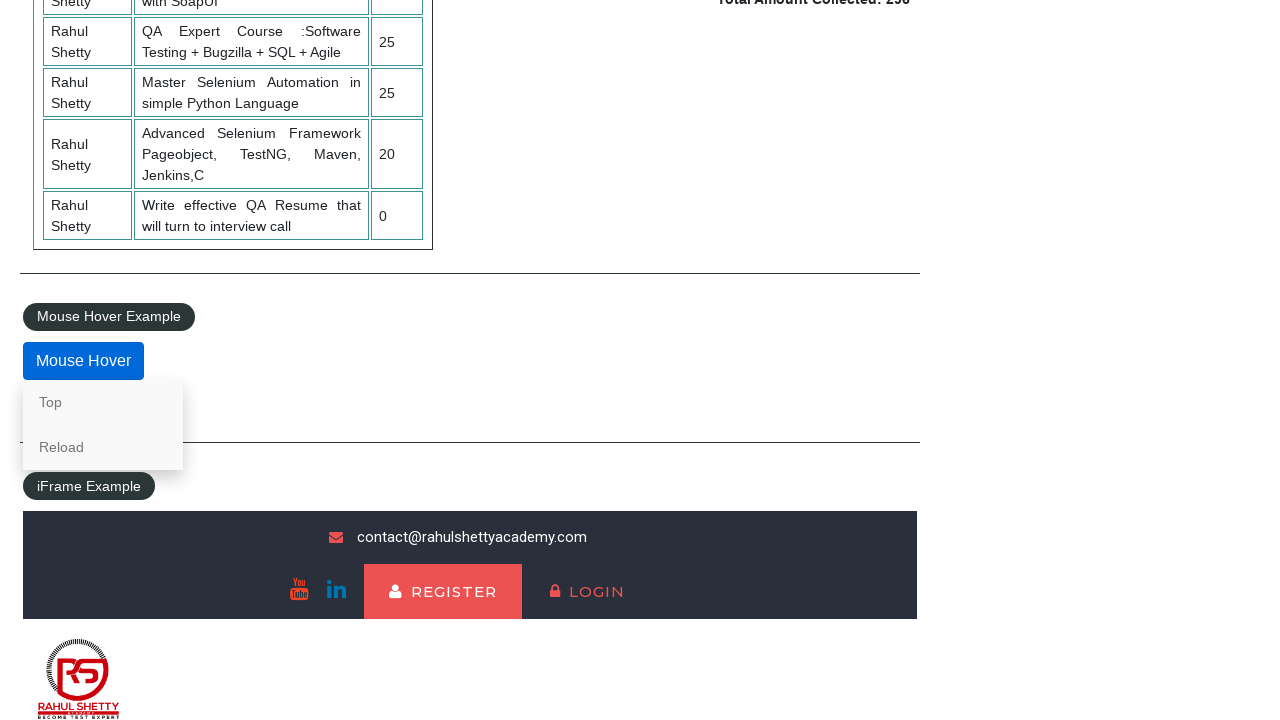

Clicked on the Reload option that appeared after hovering at (103, 447) on xpath=//a[text()='Reload']
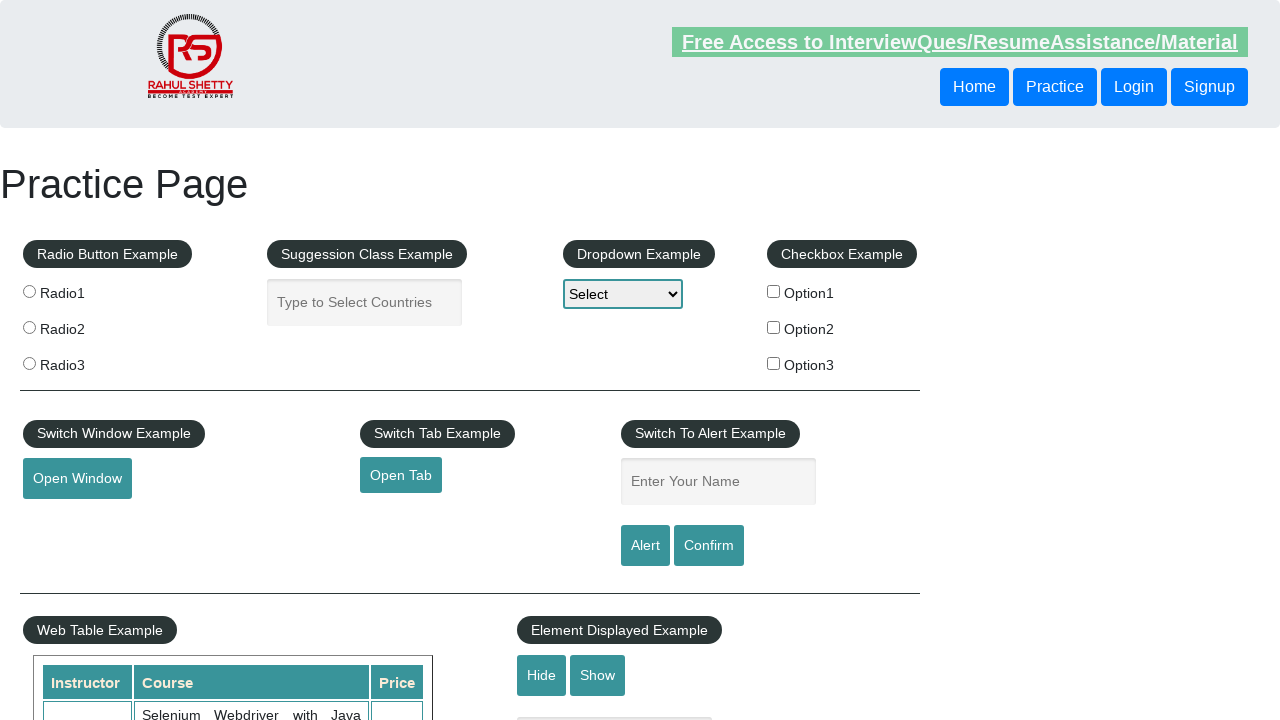

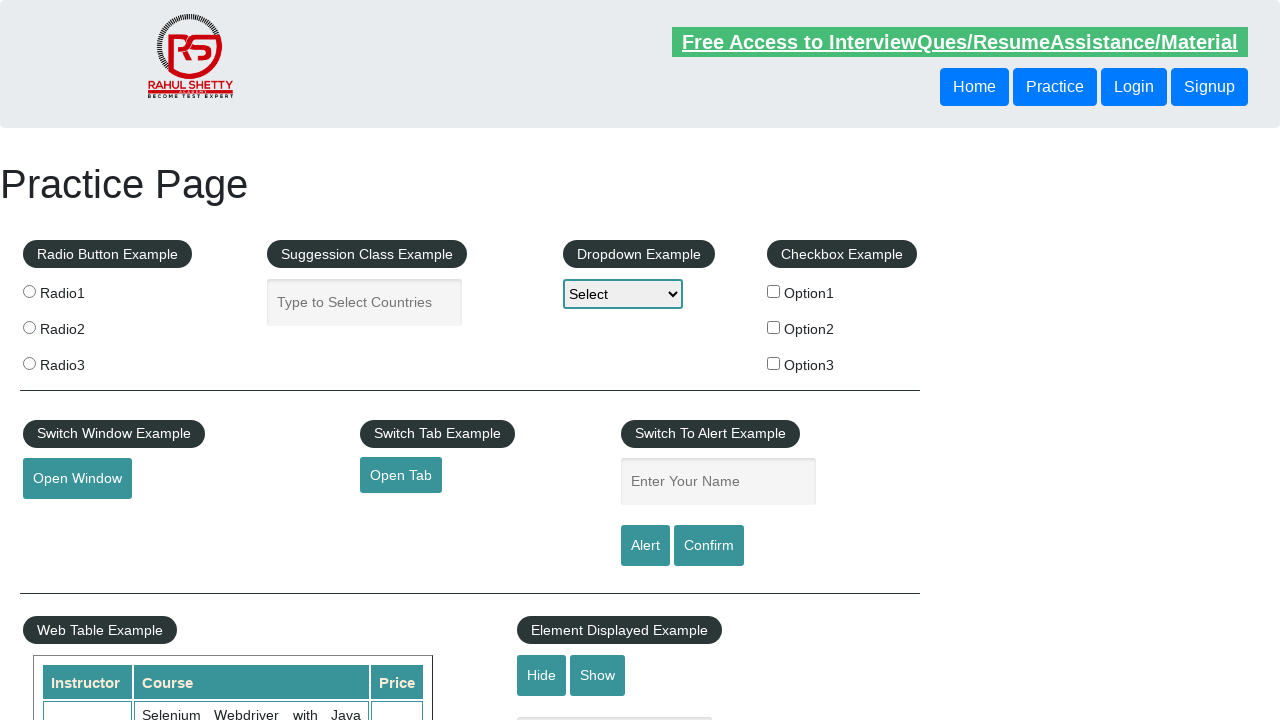